Tests dynamic loading functionality by clicking a Start button and waiting for "Hello World!" text to appear on the page

Starting URL: https://the-internet.herokuapp.com/dynamic_loading/1

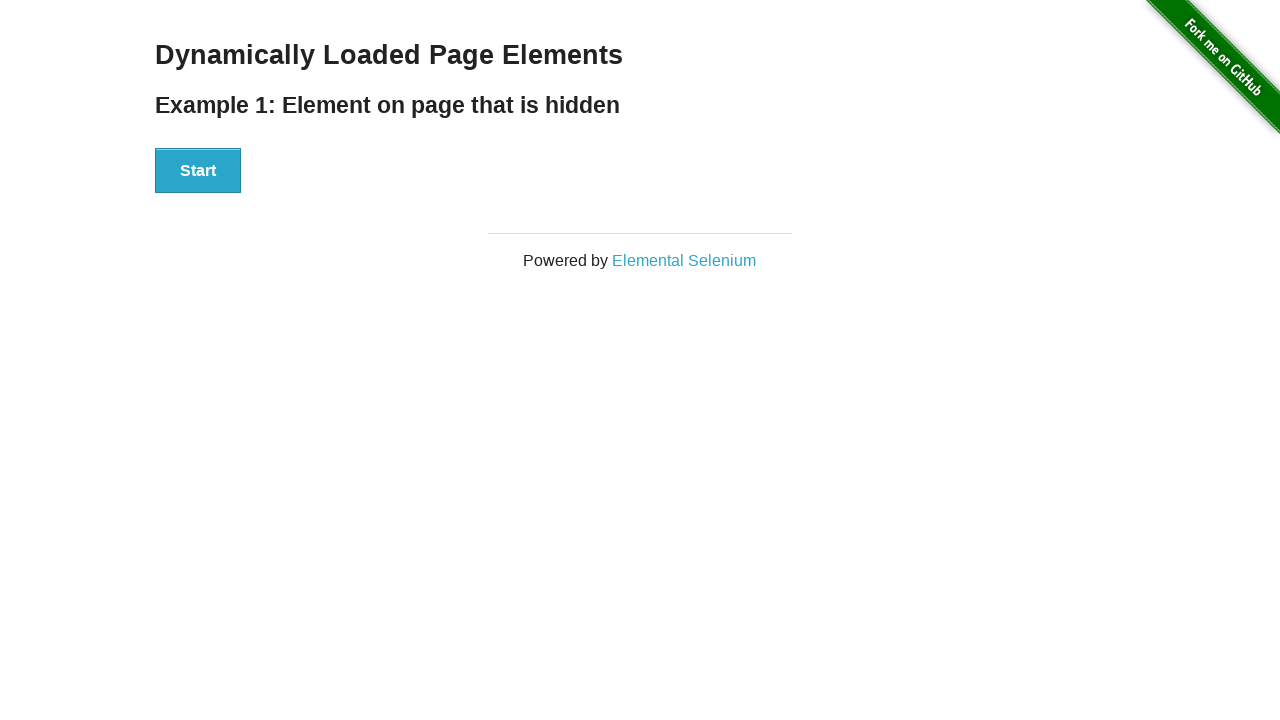

Clicked Start button to initiate dynamic loading at (198, 171) on xpath=//div[@id='start']//button
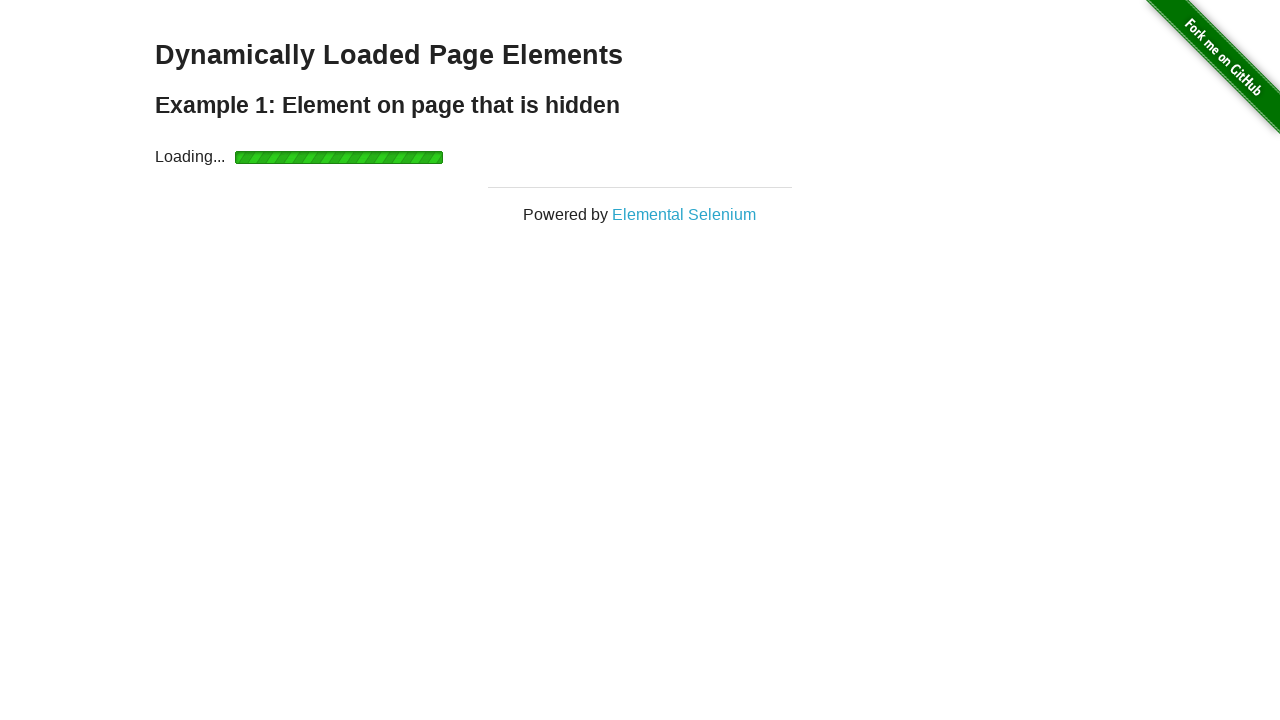

Waited for 'Hello World!' text to appear and become visible
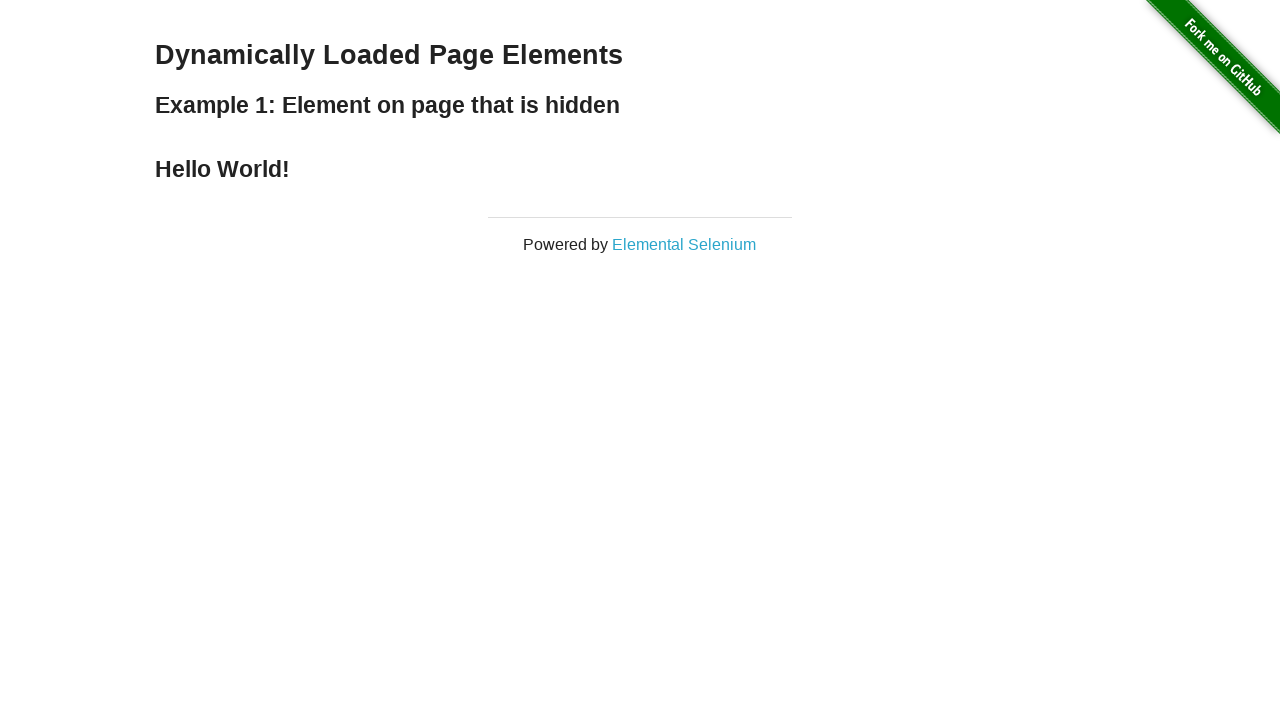

Verified that the element contains 'Hello World!' text
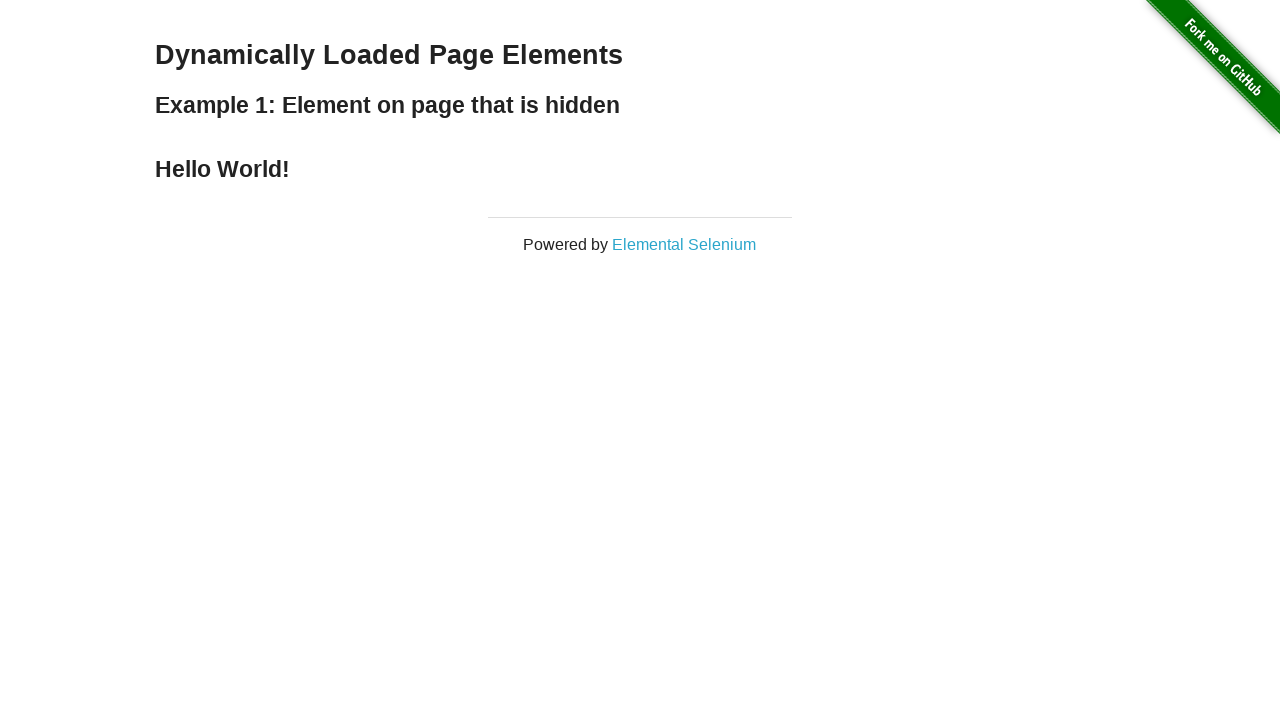

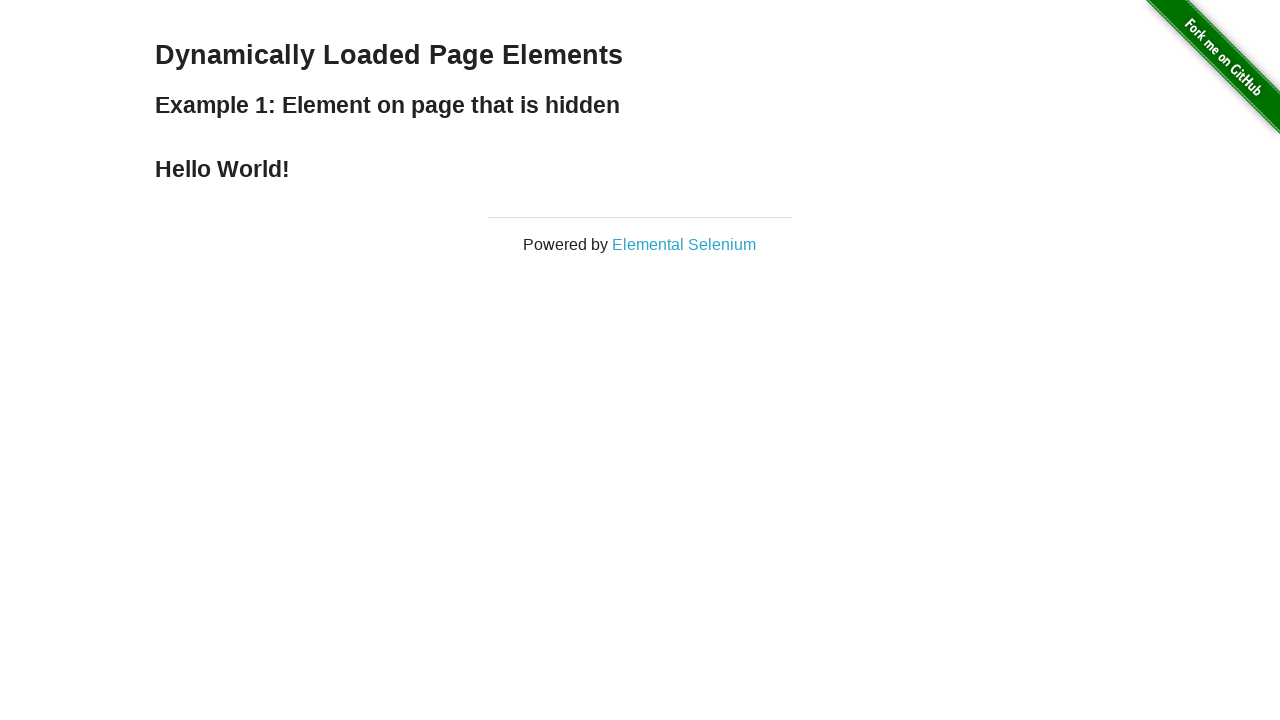